Tests that entering Latin letters in zip code field shows an error message

Starting URL: https://sharelane.com/cgi-bin/register.py

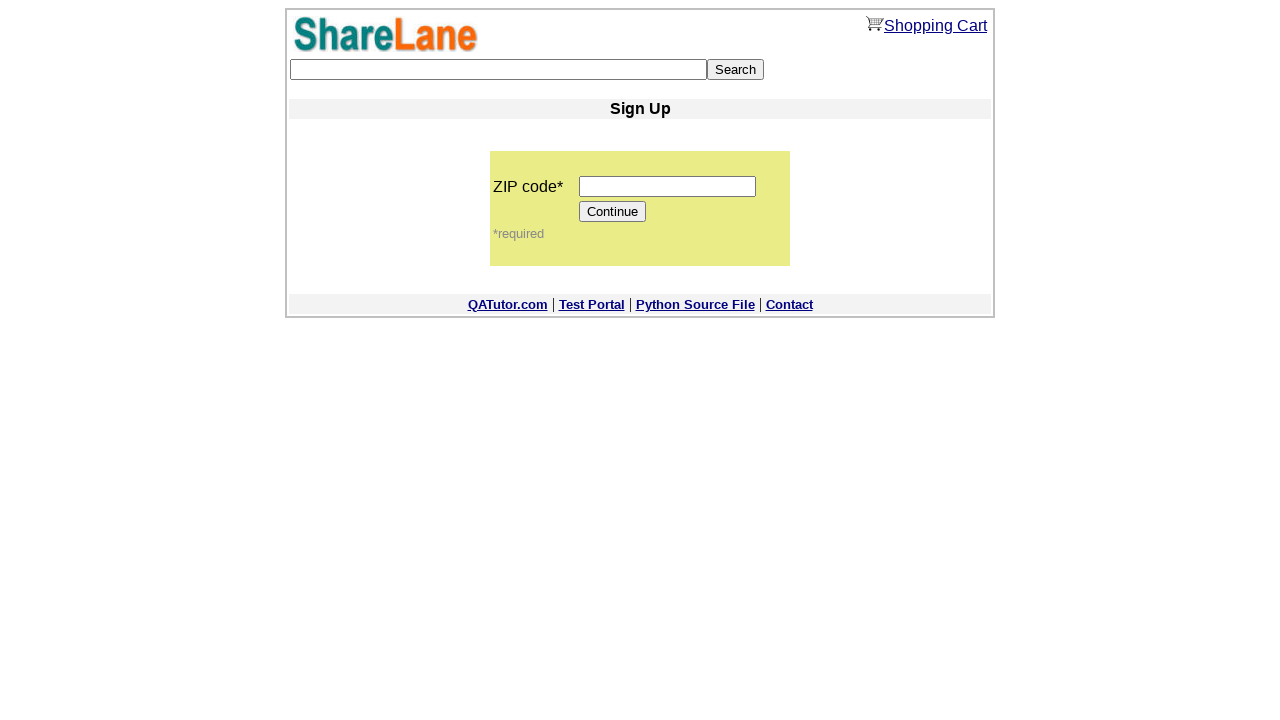

Filled zip code field with Latin letters 'asdfg' on input[name='zip_code']
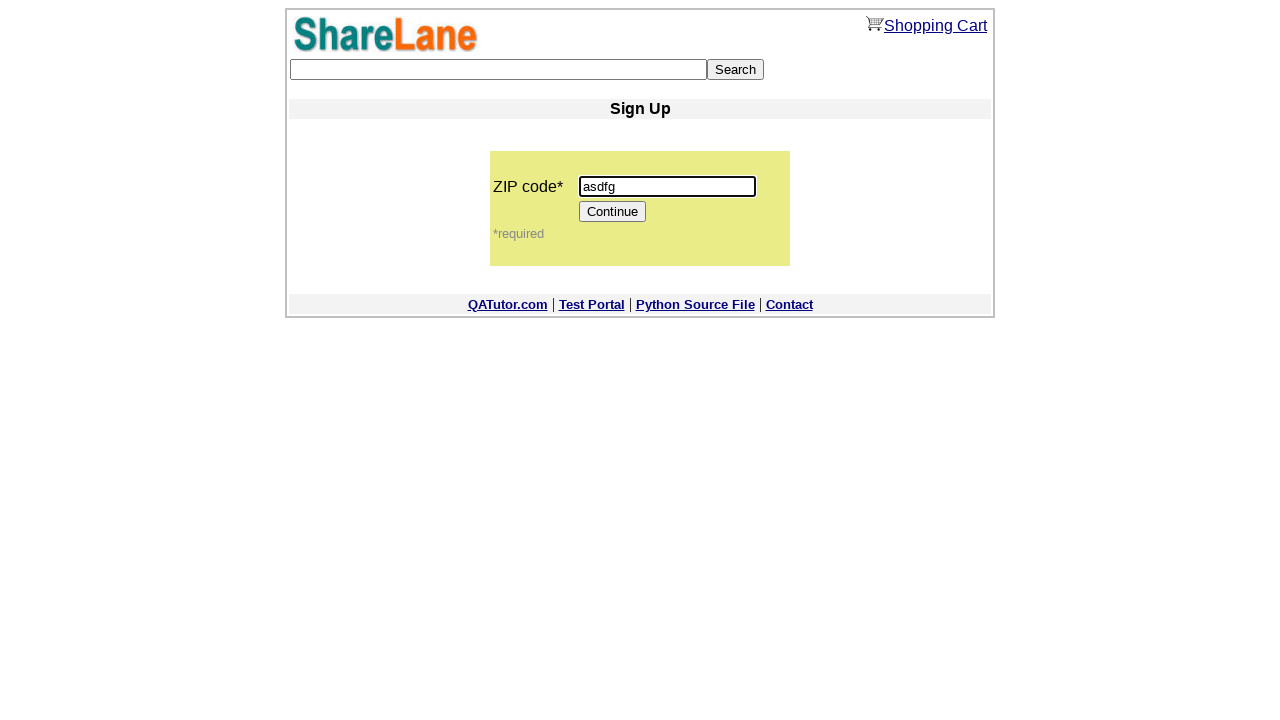

Clicked Continue button to submit form with invalid zip code at (613, 212) on [value='Continue']
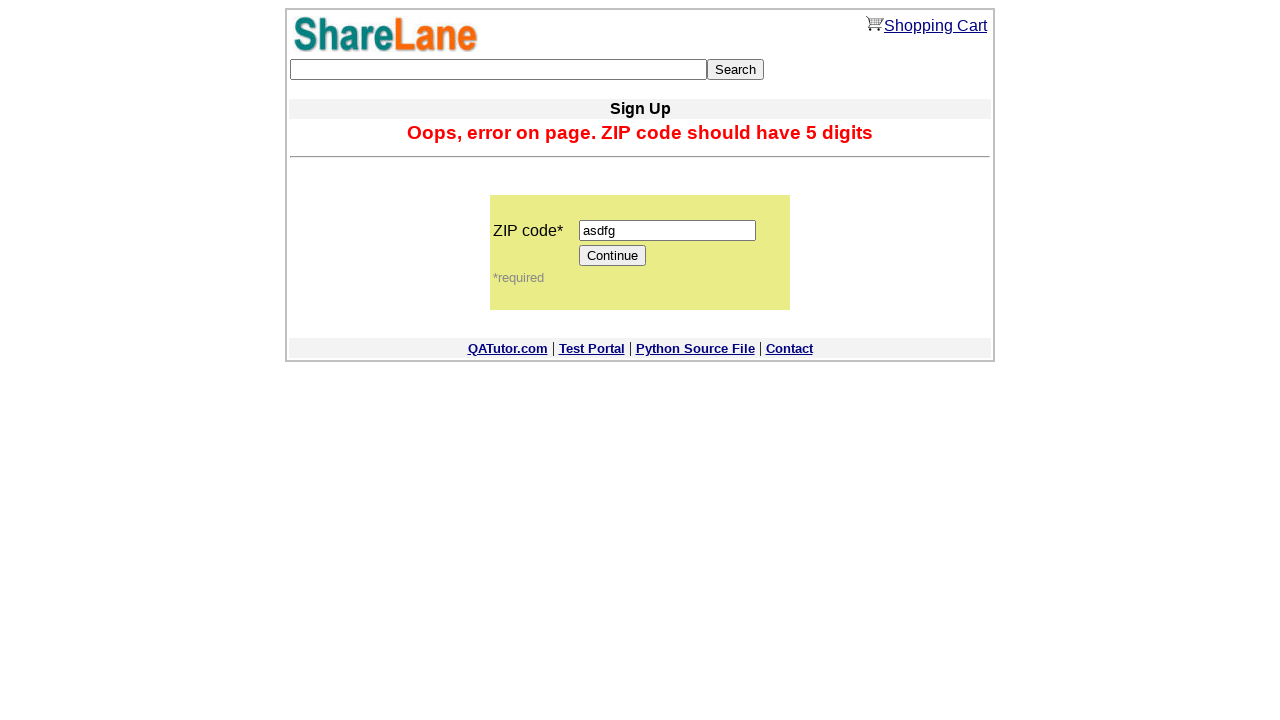

Error message appeared confirming Latin letters are not accepted in zip code field
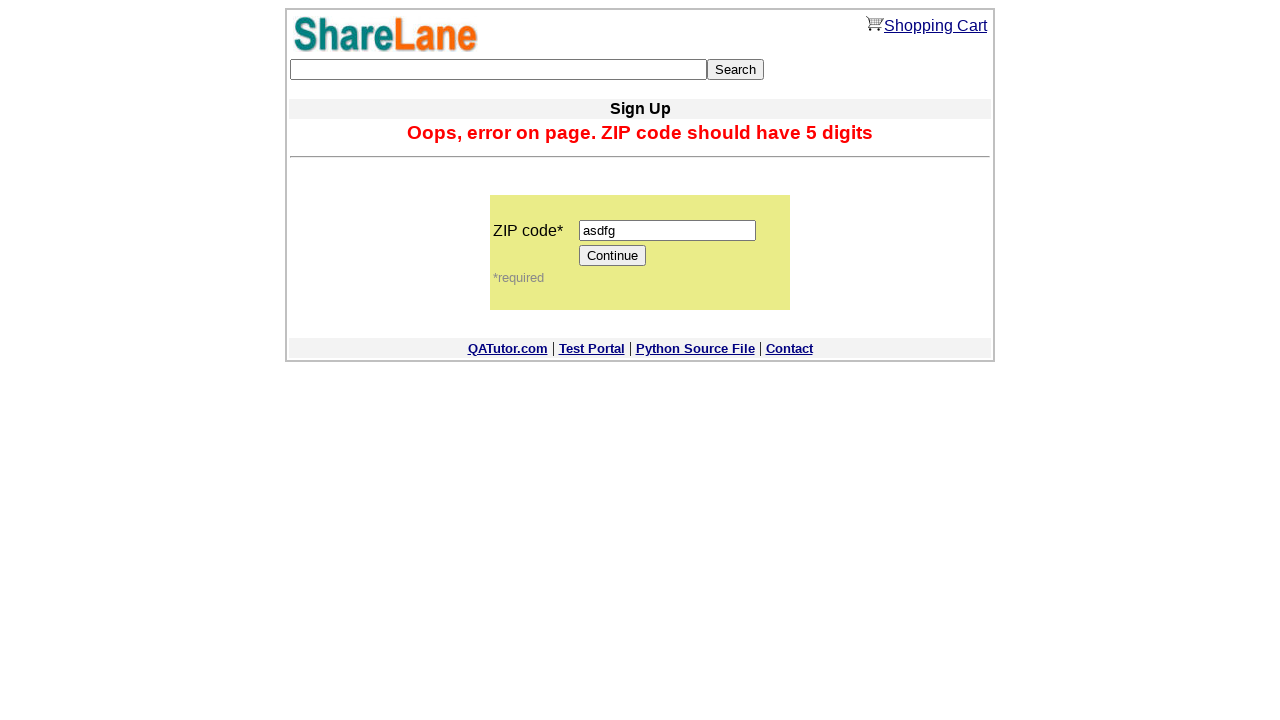

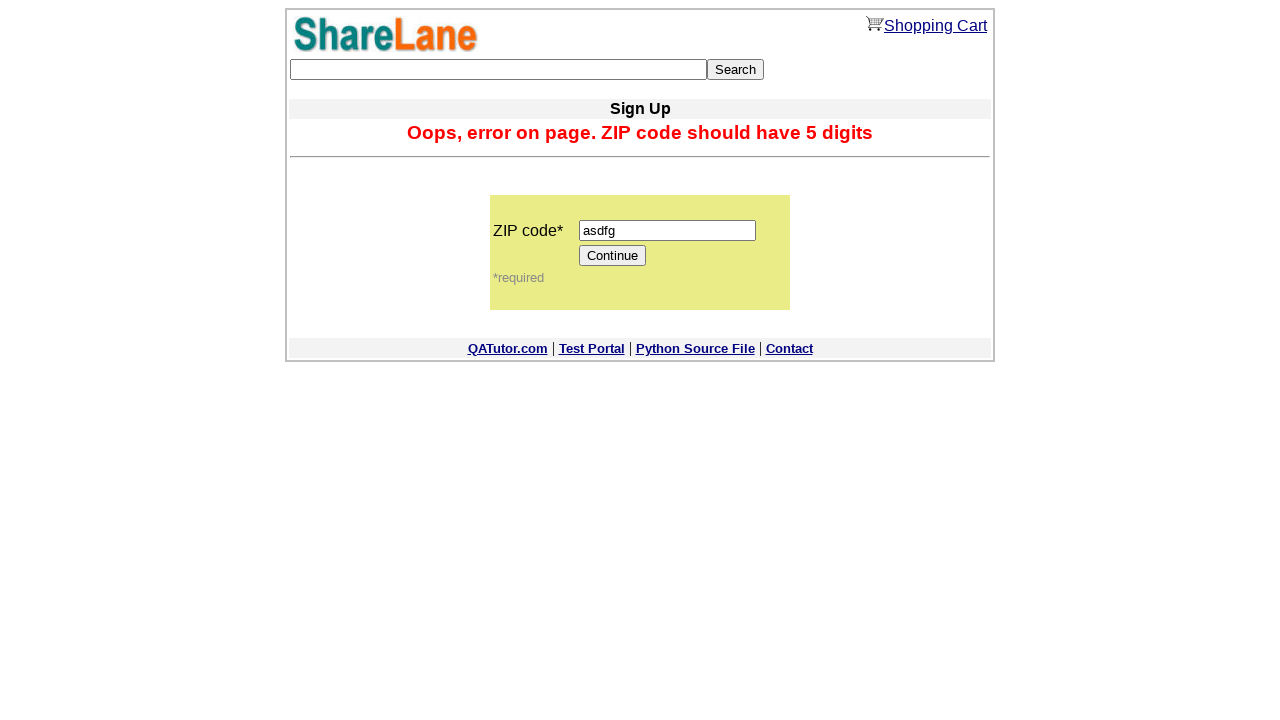